Tests page load functionality by navigating to a page and verifying it loads successfully within a reasonable timeout period.

Starting URL: https://opensource-demo.orangehrmlive.com/web/index.php/auth/login

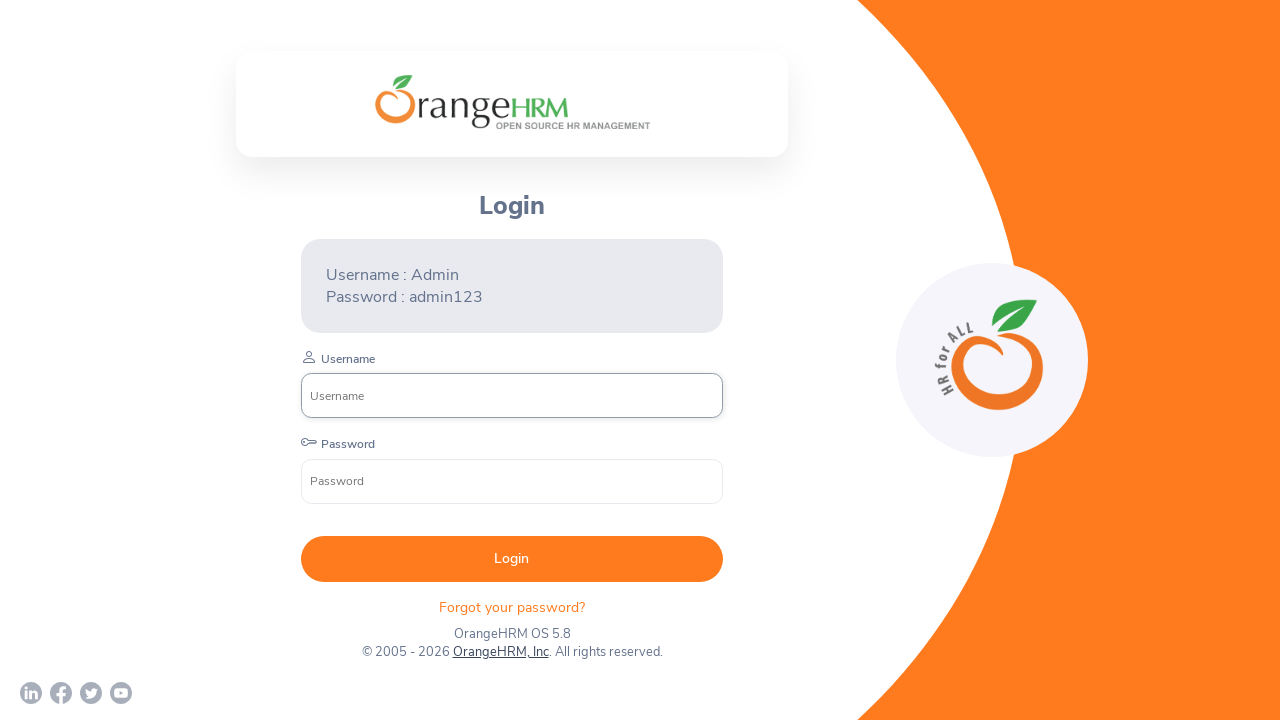

Page DOM content loaded successfully
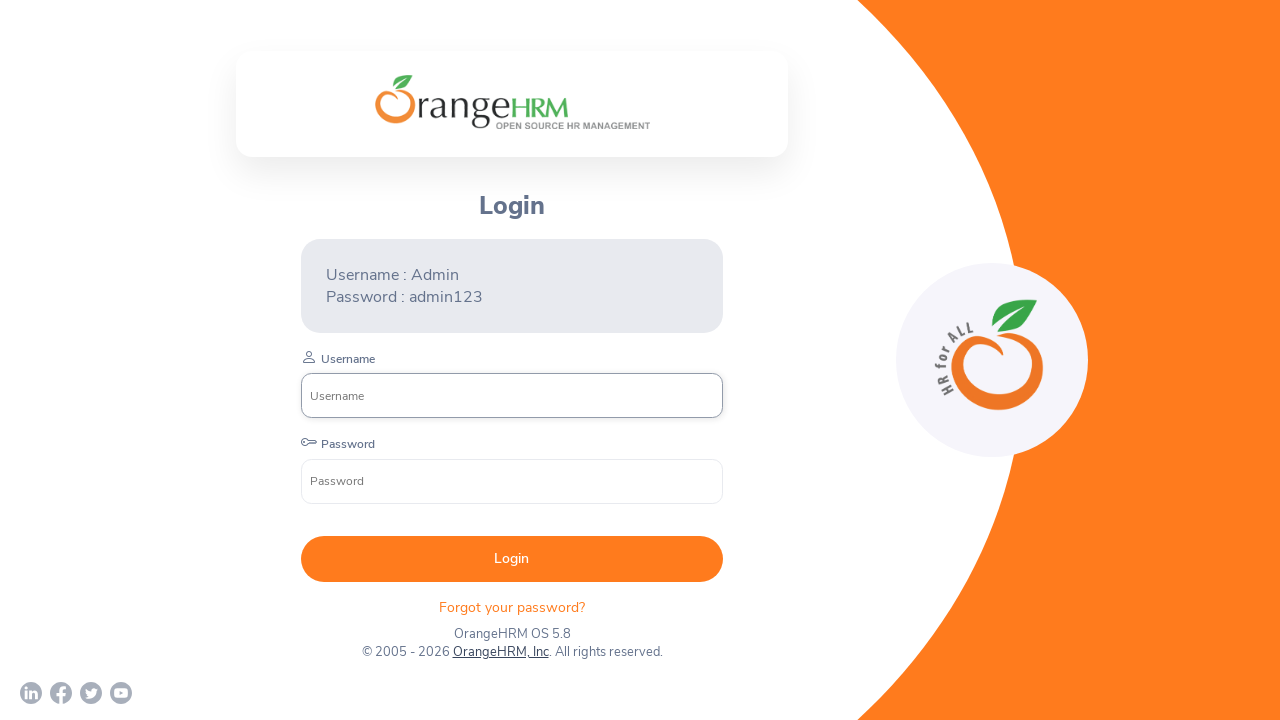

Login form element is present and visible
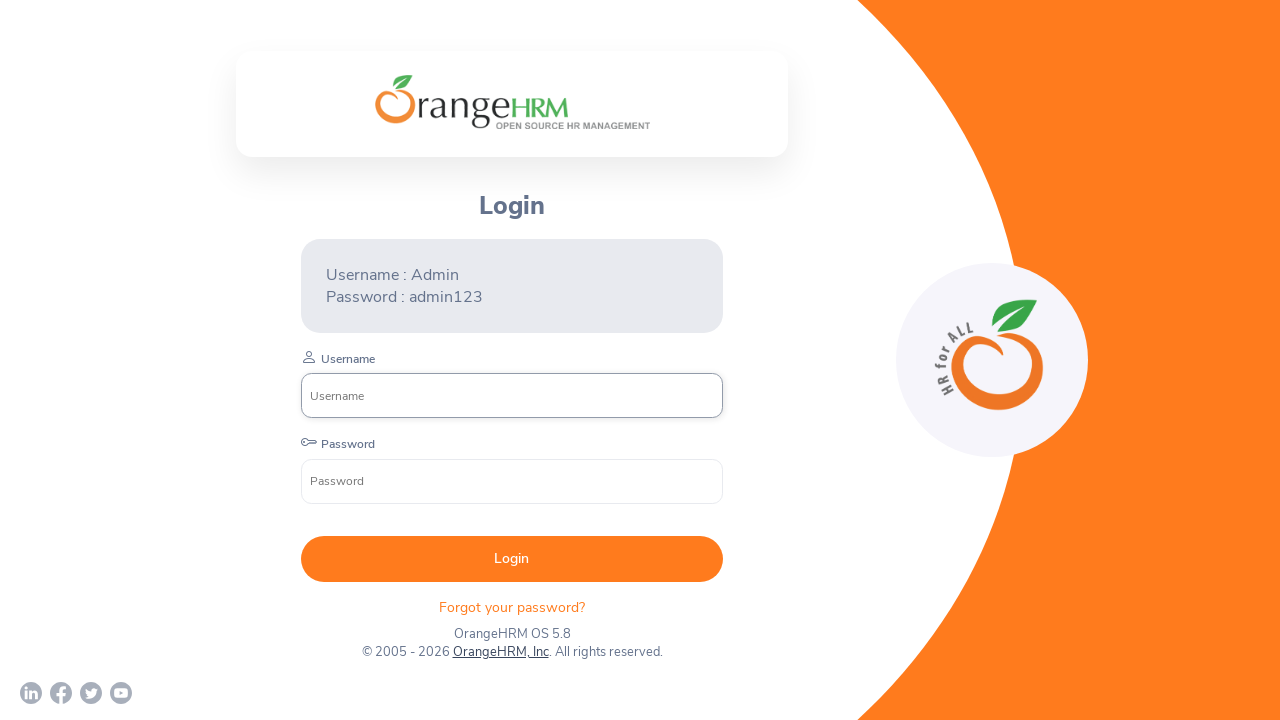

Page load verification complete - OrangeHRM login page loaded successfully
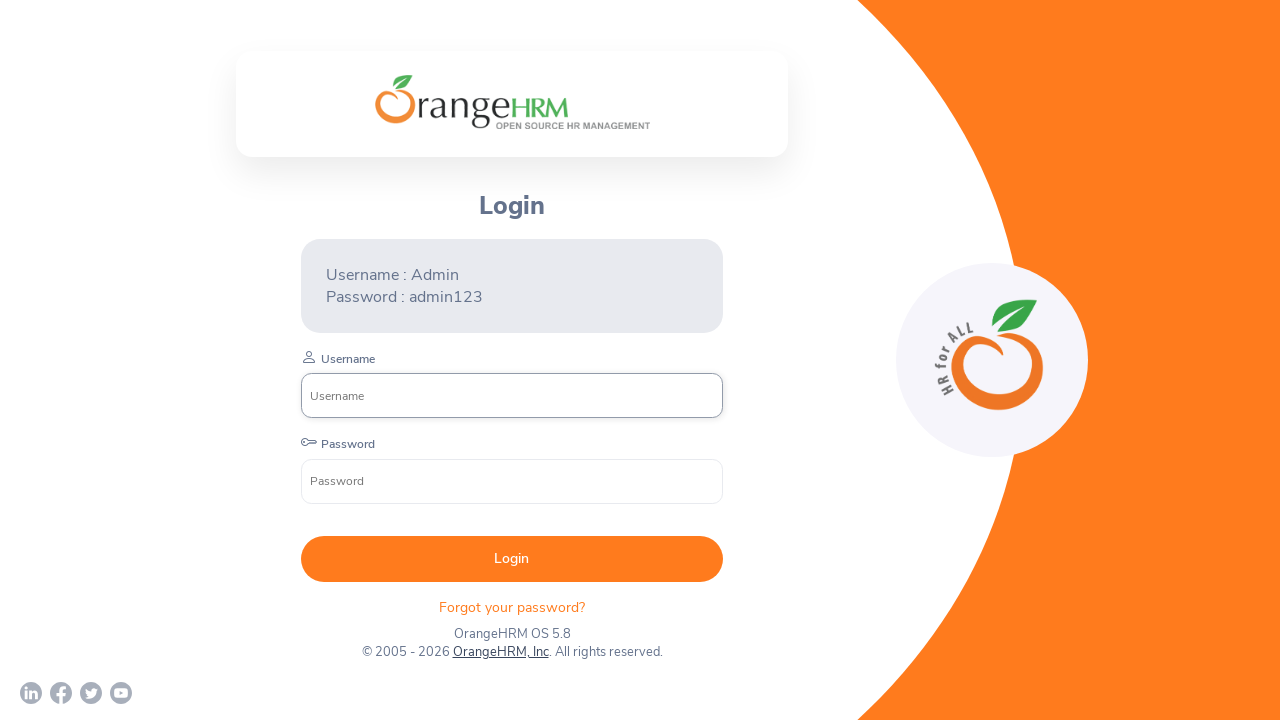

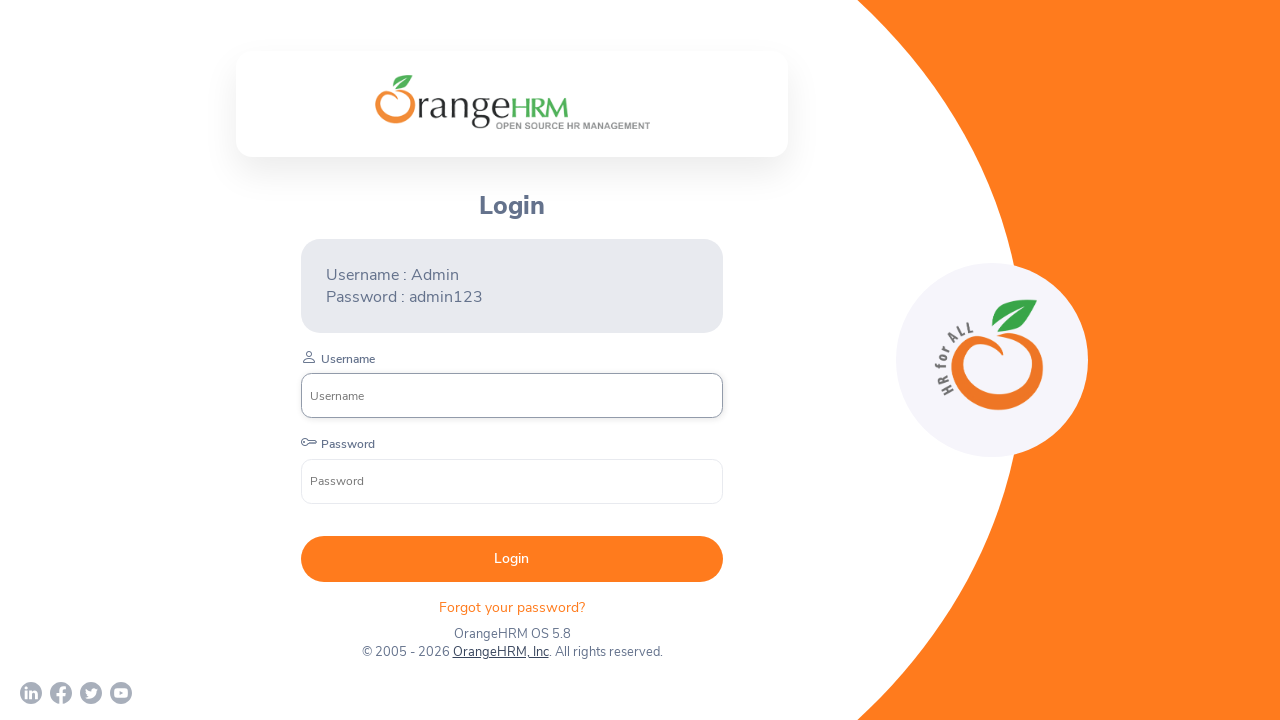